Tests navigation on SpiceJet website by hovering over the Travel Policies menu and clicking on the Passenger Support option.

Starting URL: https://www.spicejet.com/

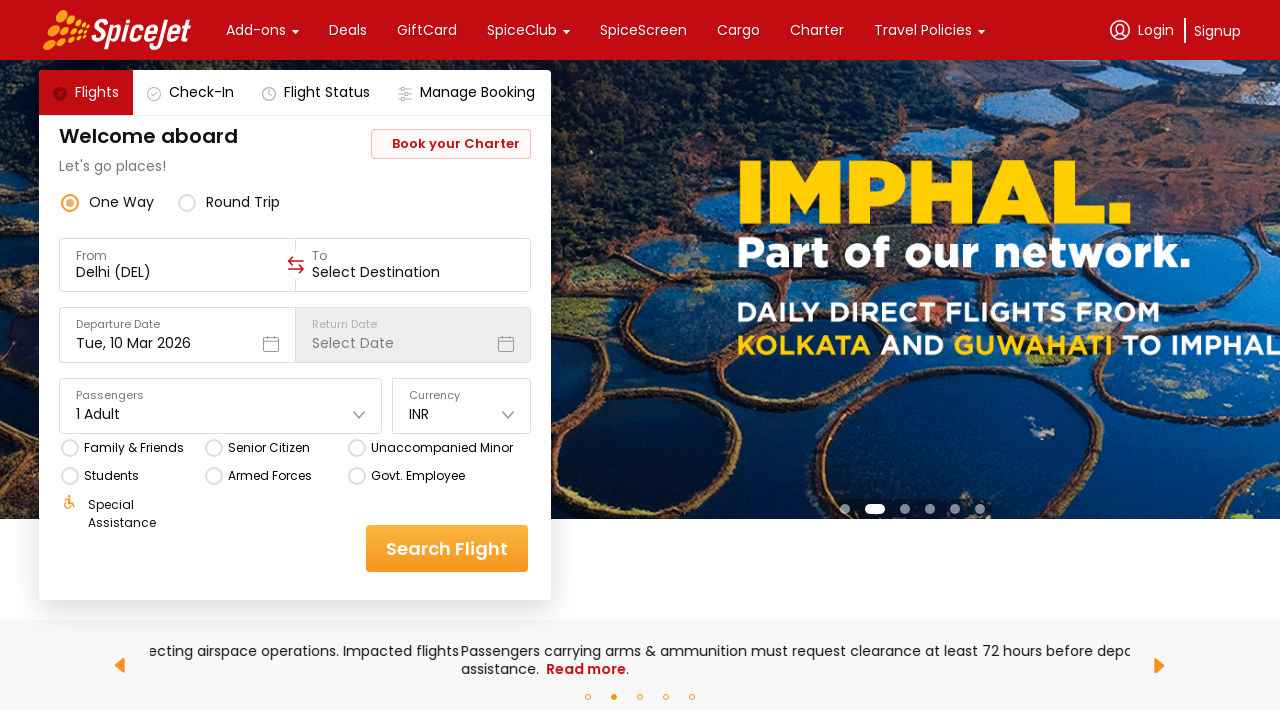

Hovered over Travel Policies menu item at (923, 30) on xpath=//div[text()='Travel Policies']
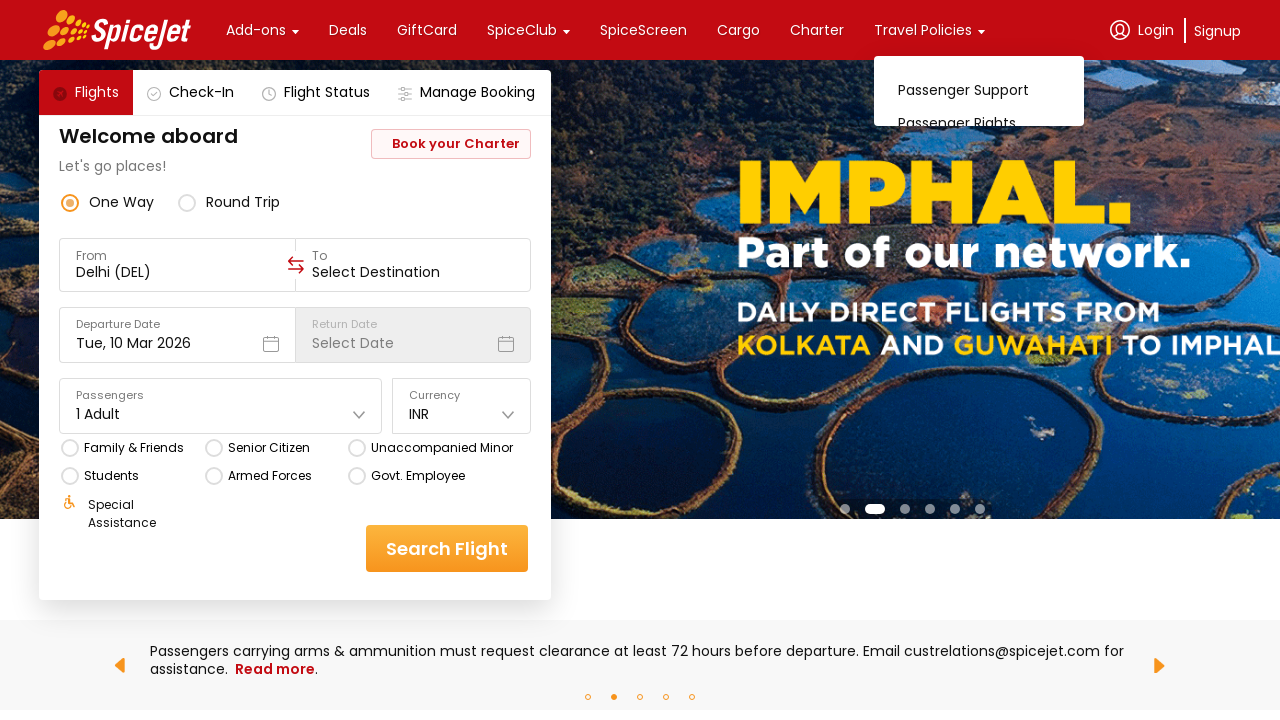

Waited for dropdown menu to appear
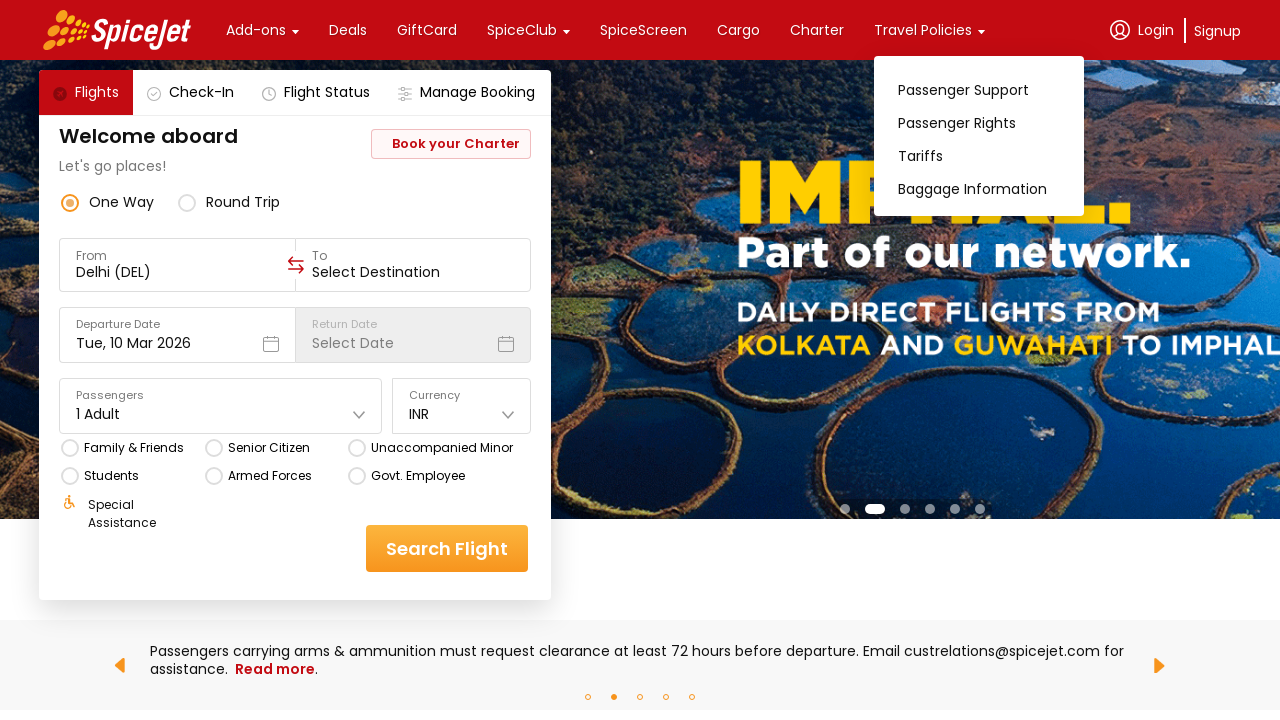

Clicked on Passenger Support option at (1025, 90) on xpath=//div[text()='Passenger Support']
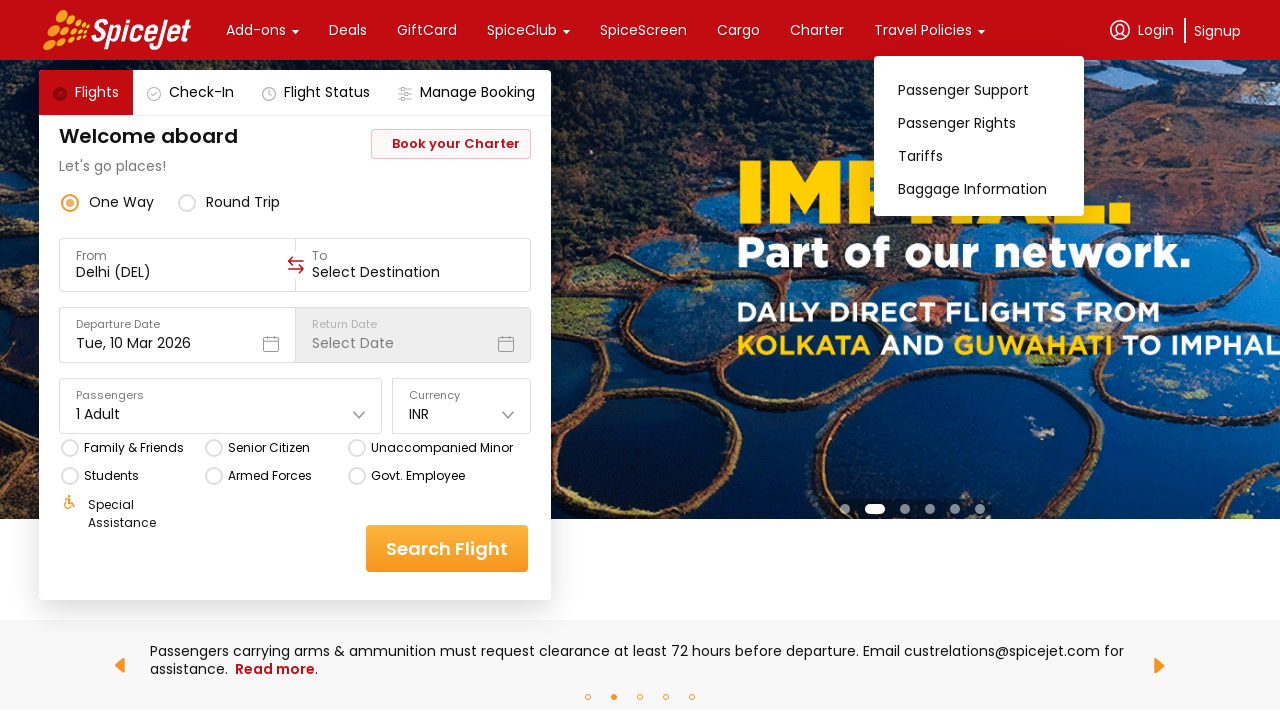

Page loaded successfully with networkidle state
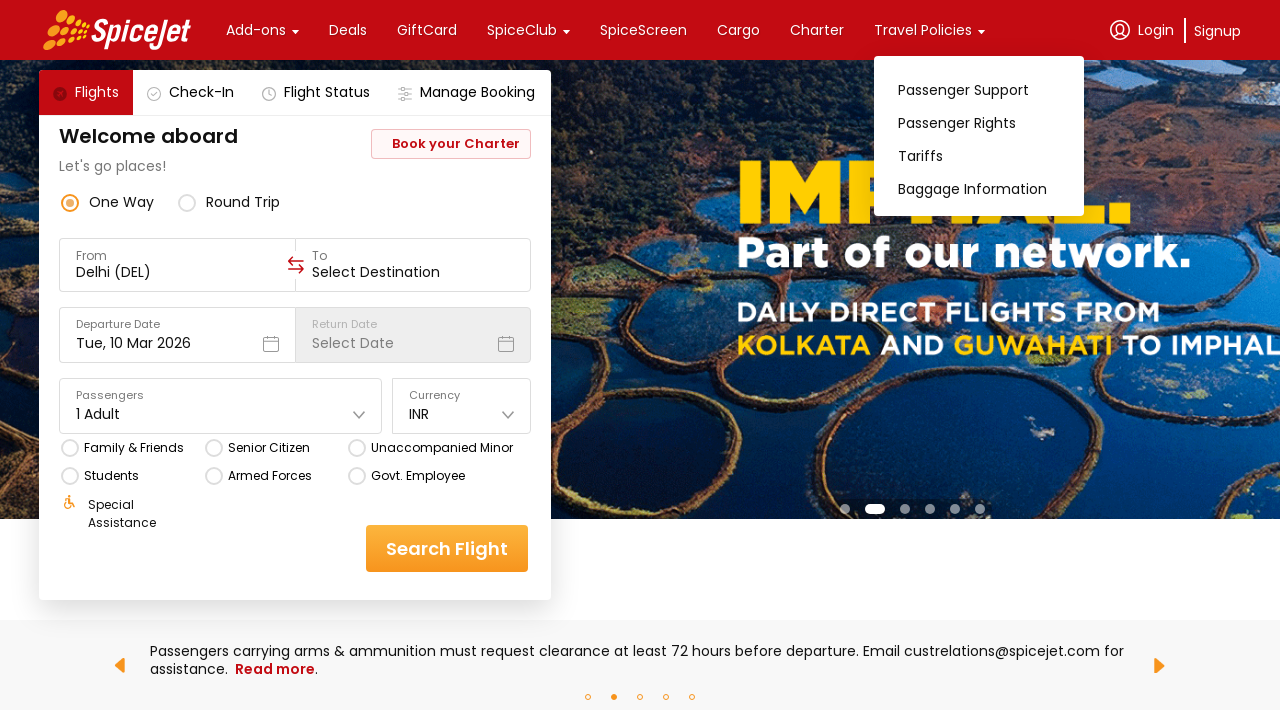

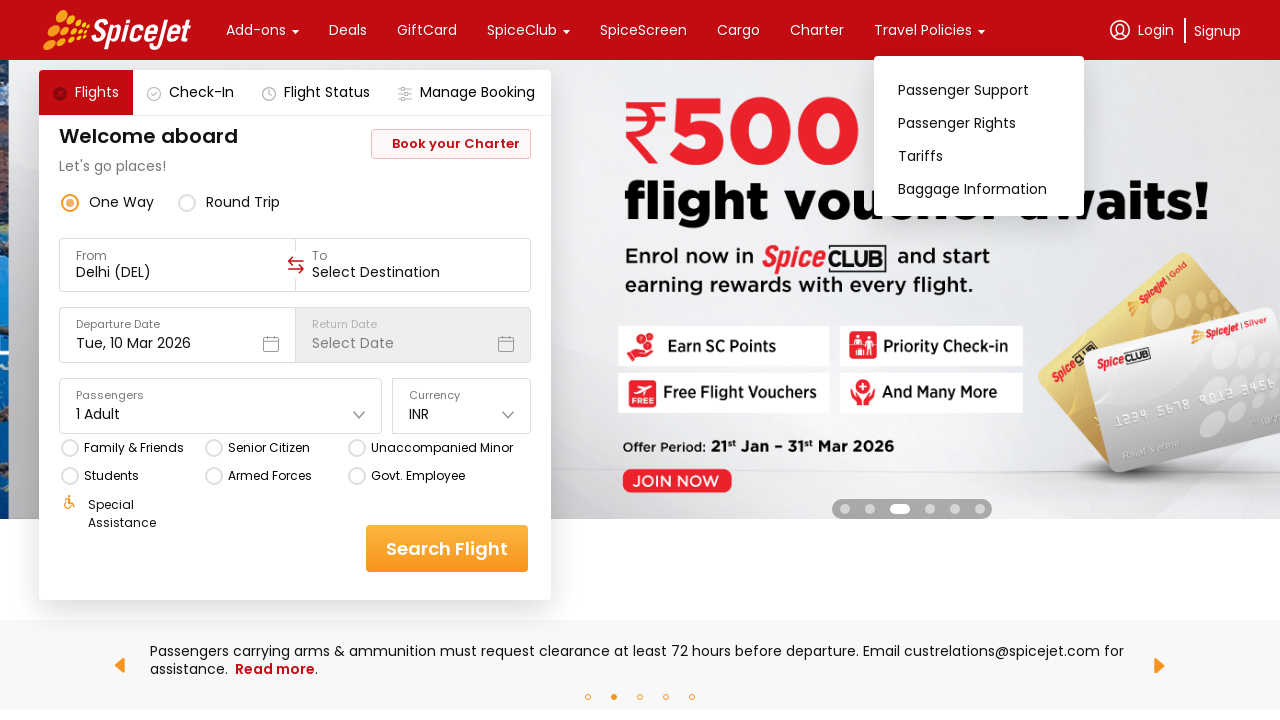